Tests drag and drop functionality by dragging an element onto a drop target

Starting URL: https://jqueryui.com/resources/demos/droppable/default.html

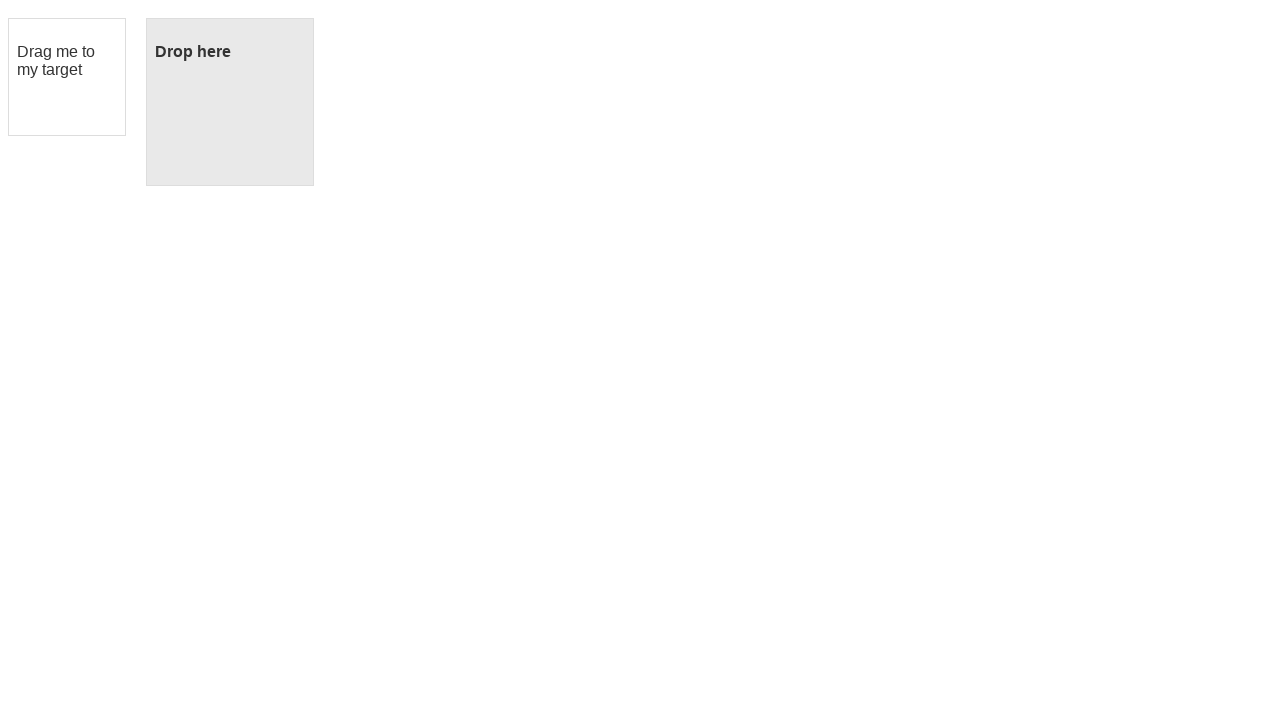

Navigated to jQuery UI droppable demo page
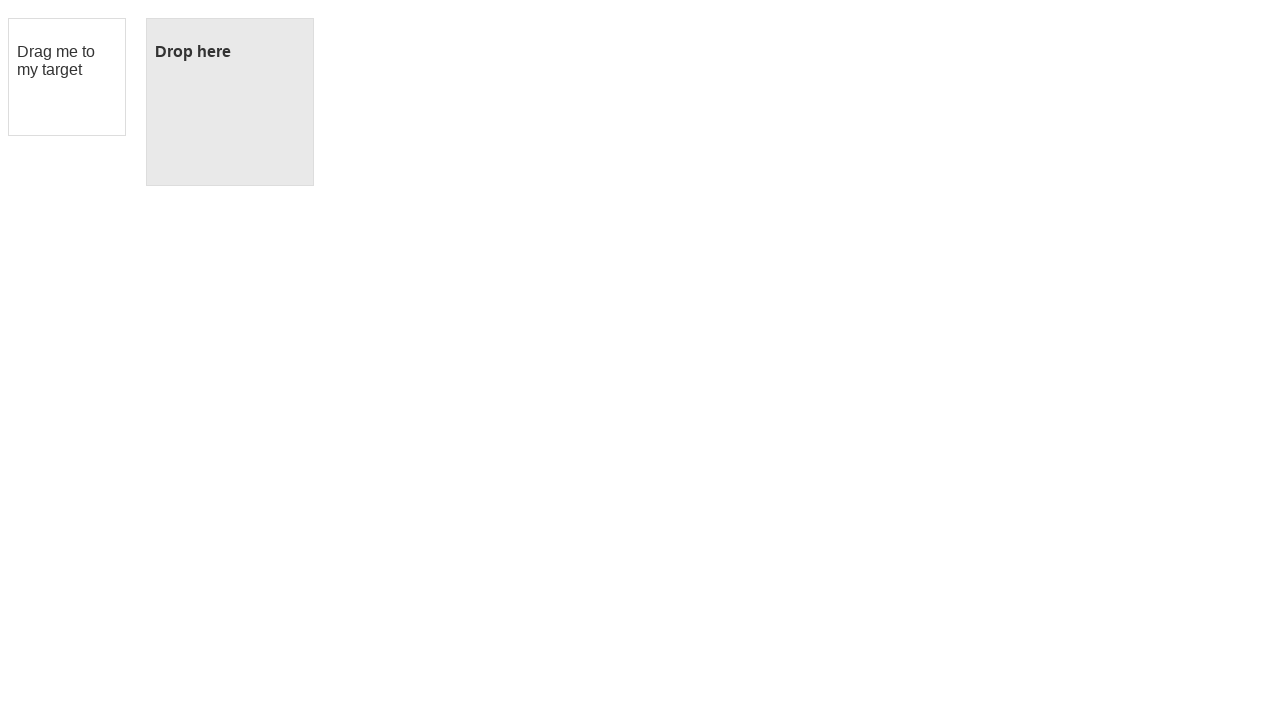

Located draggable element
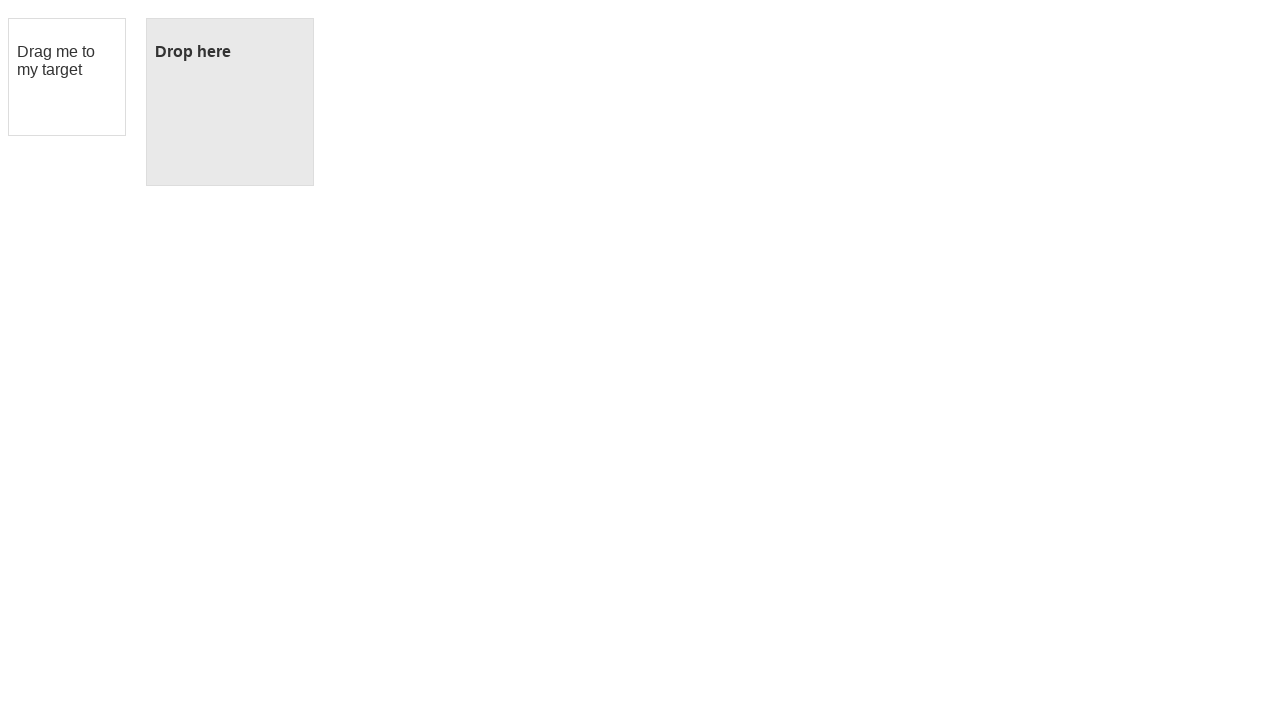

Located droppable element
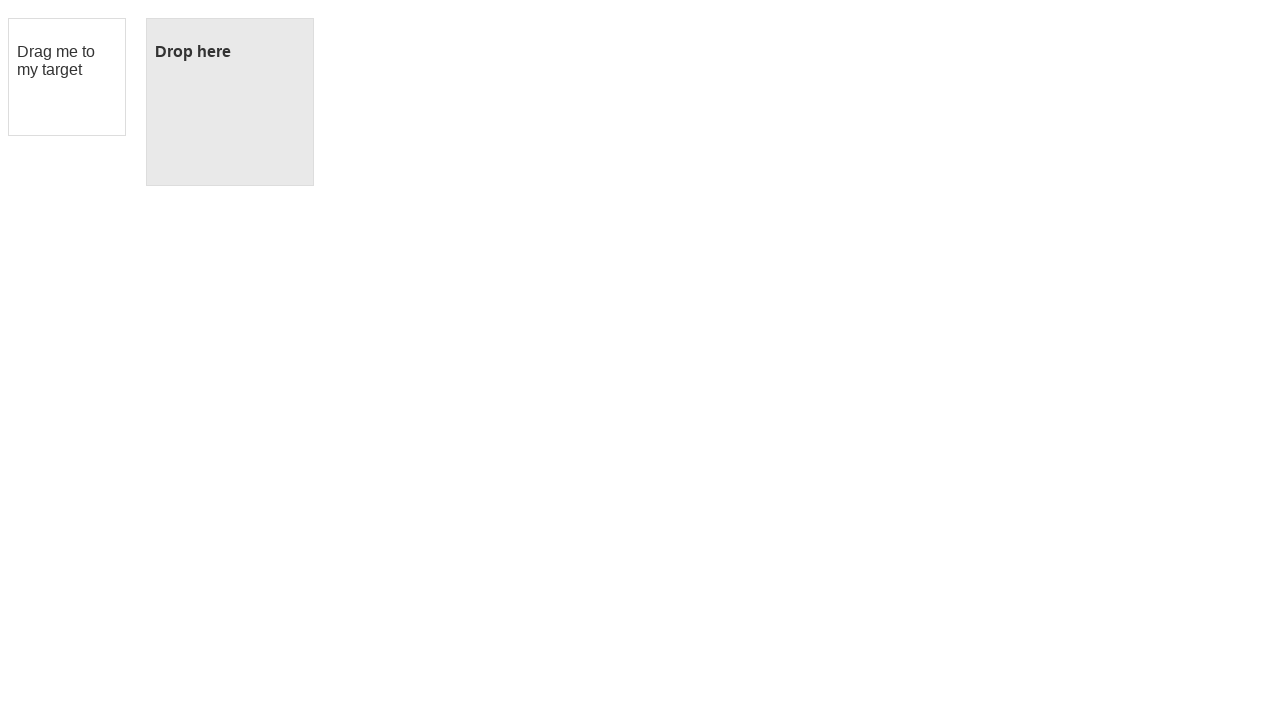

Draggable element is visible
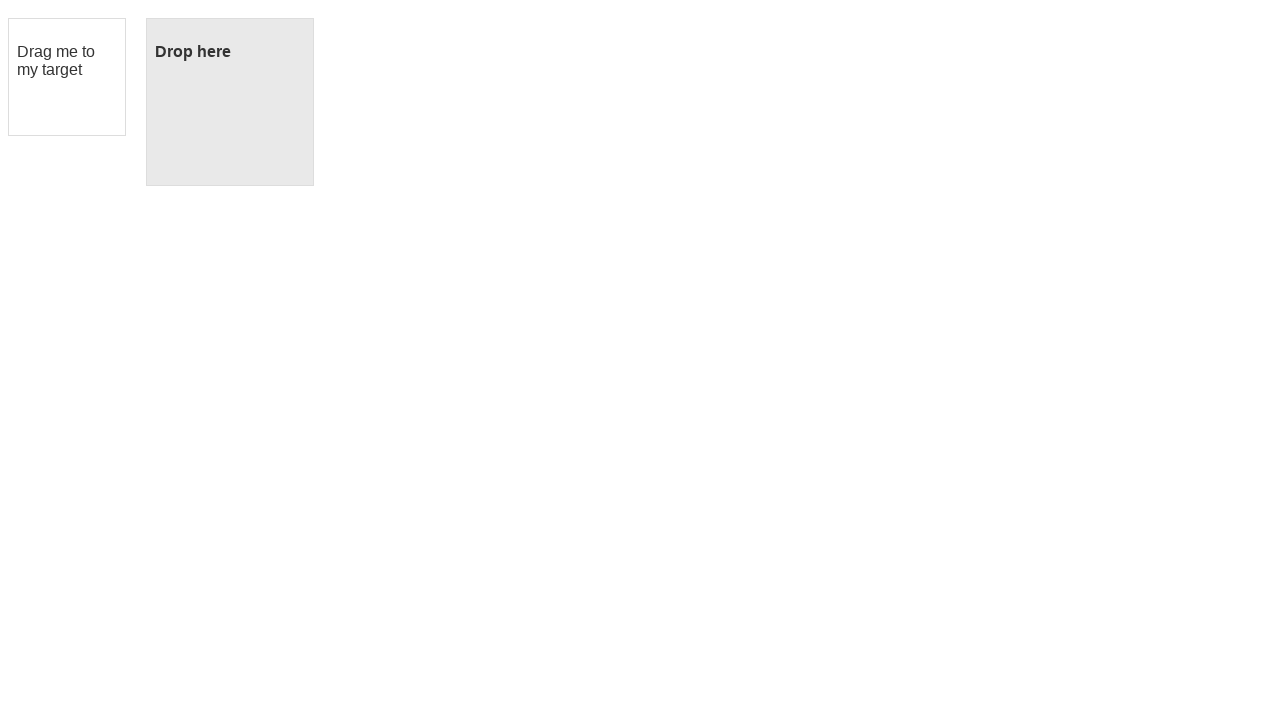

Droppable element is visible
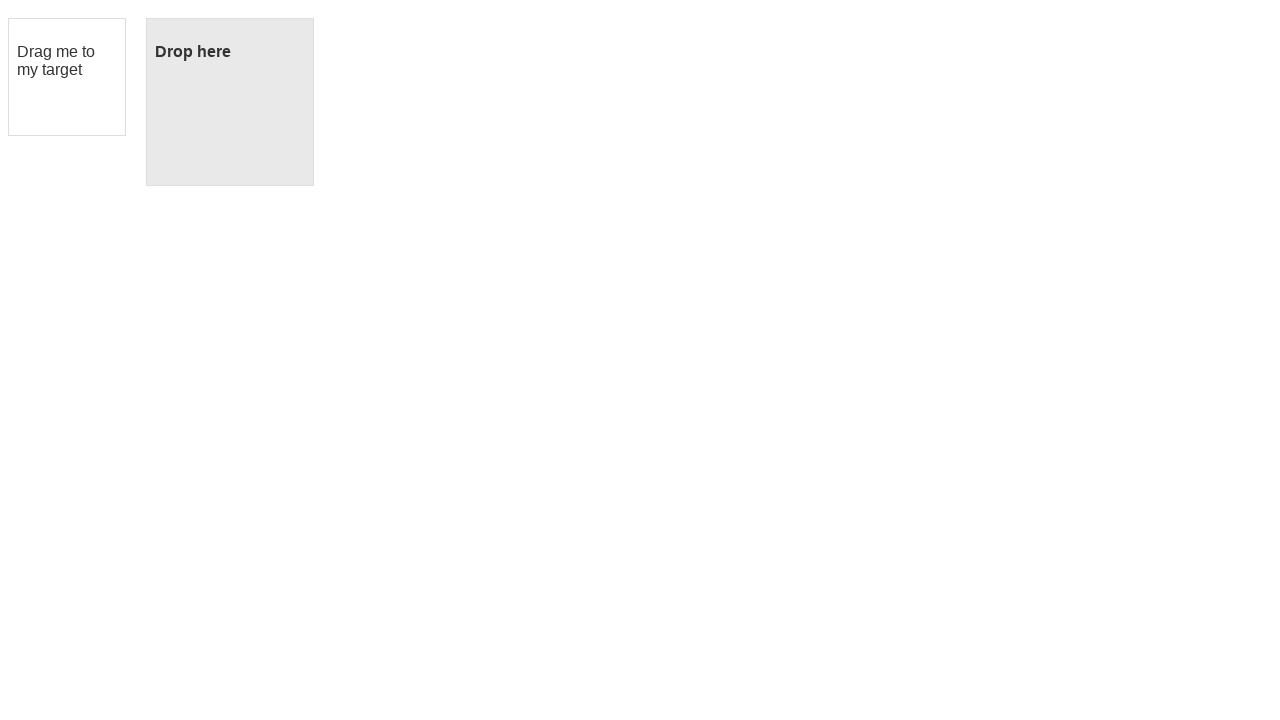

Dragged element onto drop target at (230, 102)
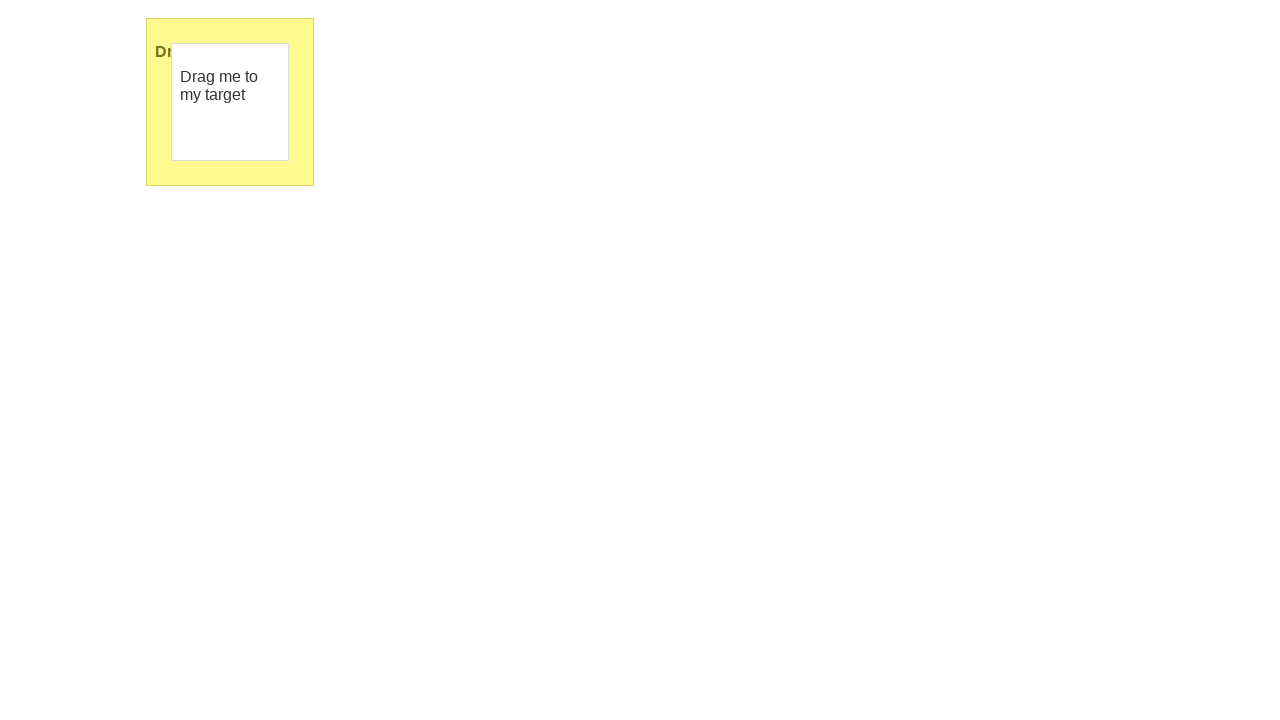

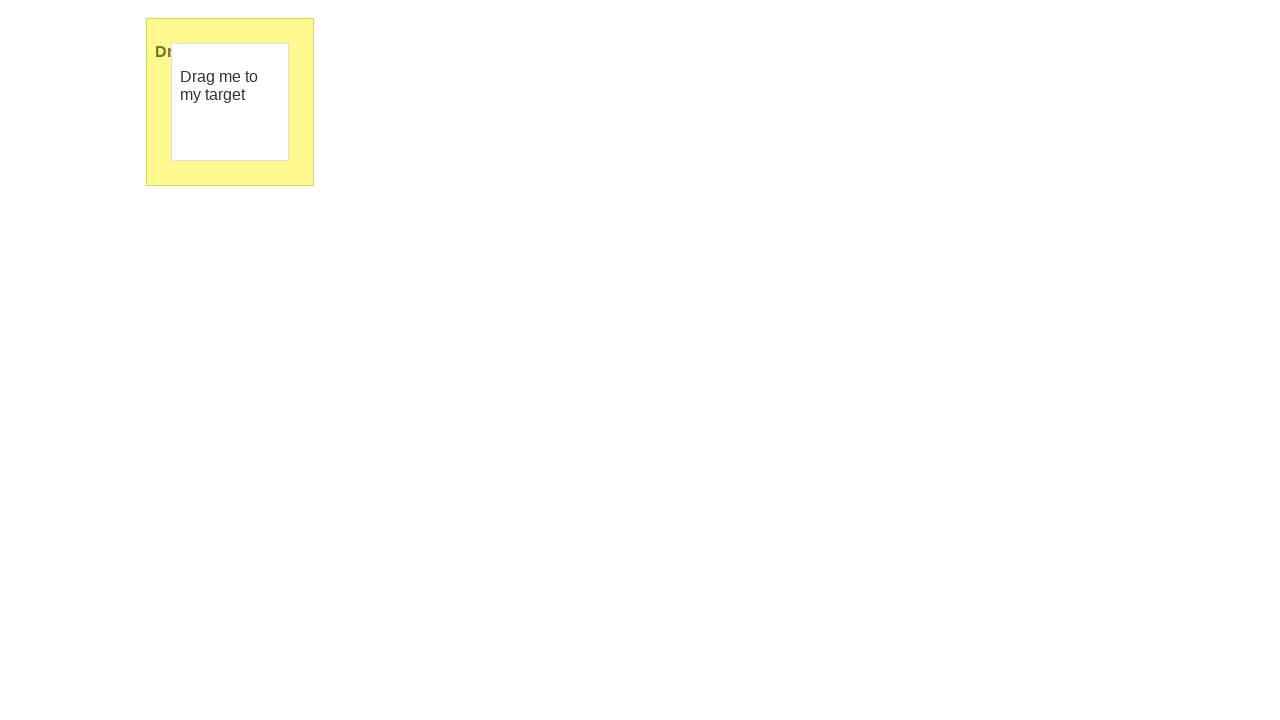